Tests file upload functionality by navigating to file upload page, uploading files, removing them, and handling error messages

Starting URL: http://demo.automationtesting.in/WebTable.html

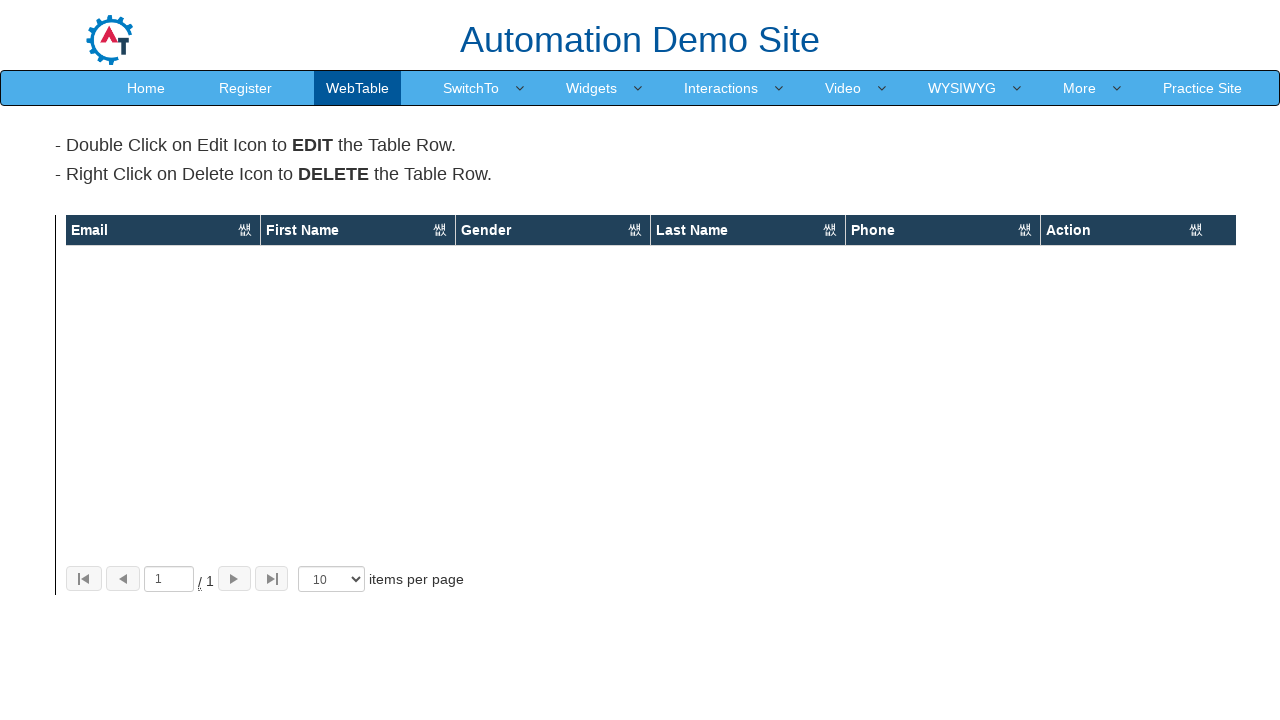

Clicked on More menu at (1080, 88) on text=More
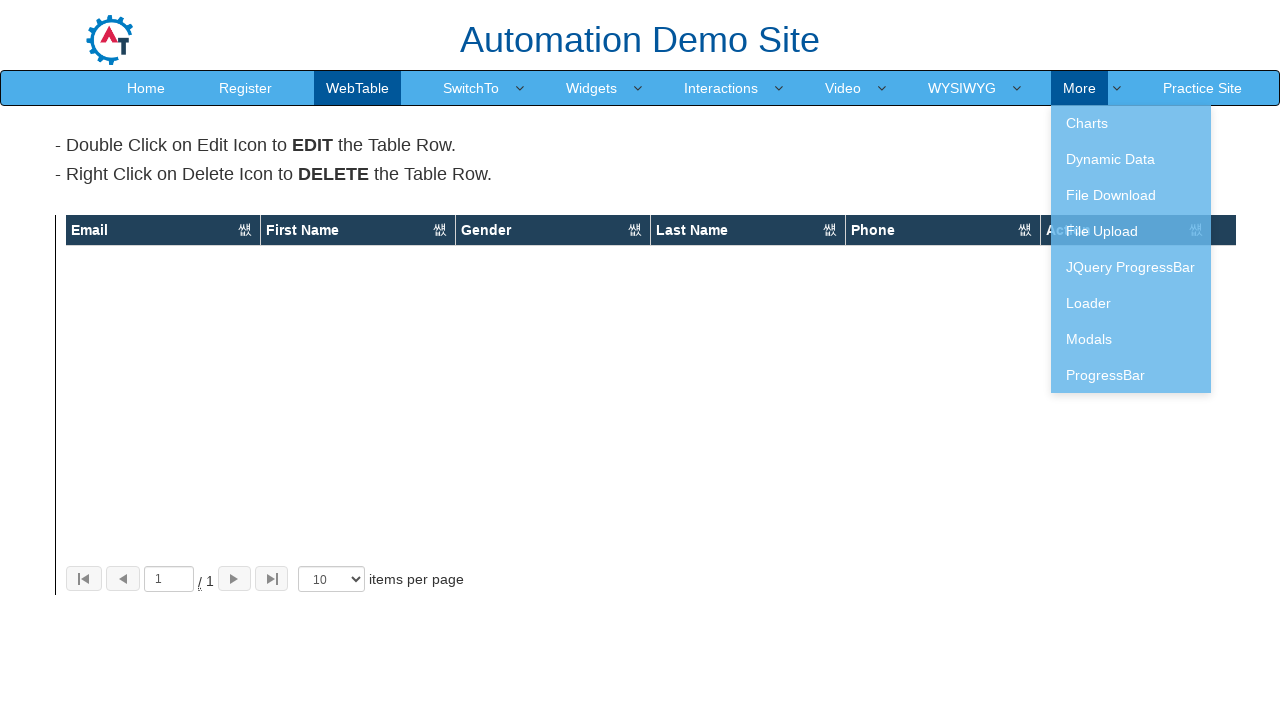

Clicked on File Upload option at (1131, 231) on text=File Upload
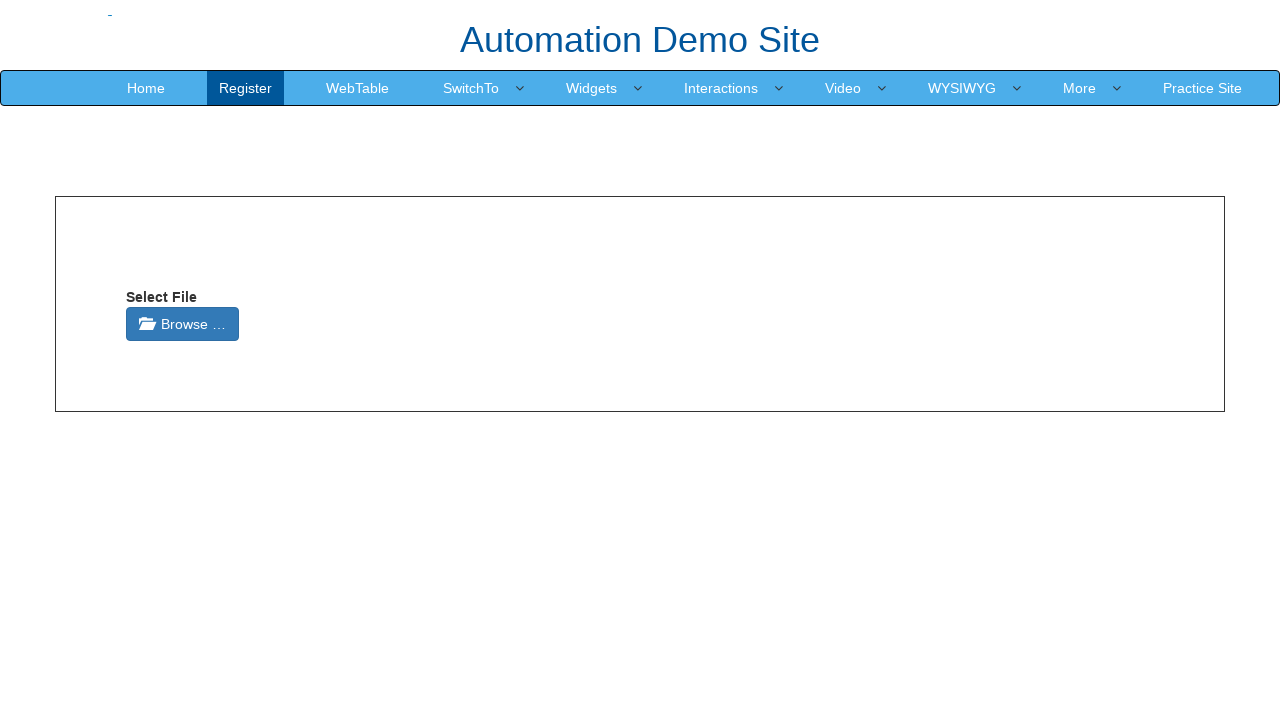

Created temporary JPG test file
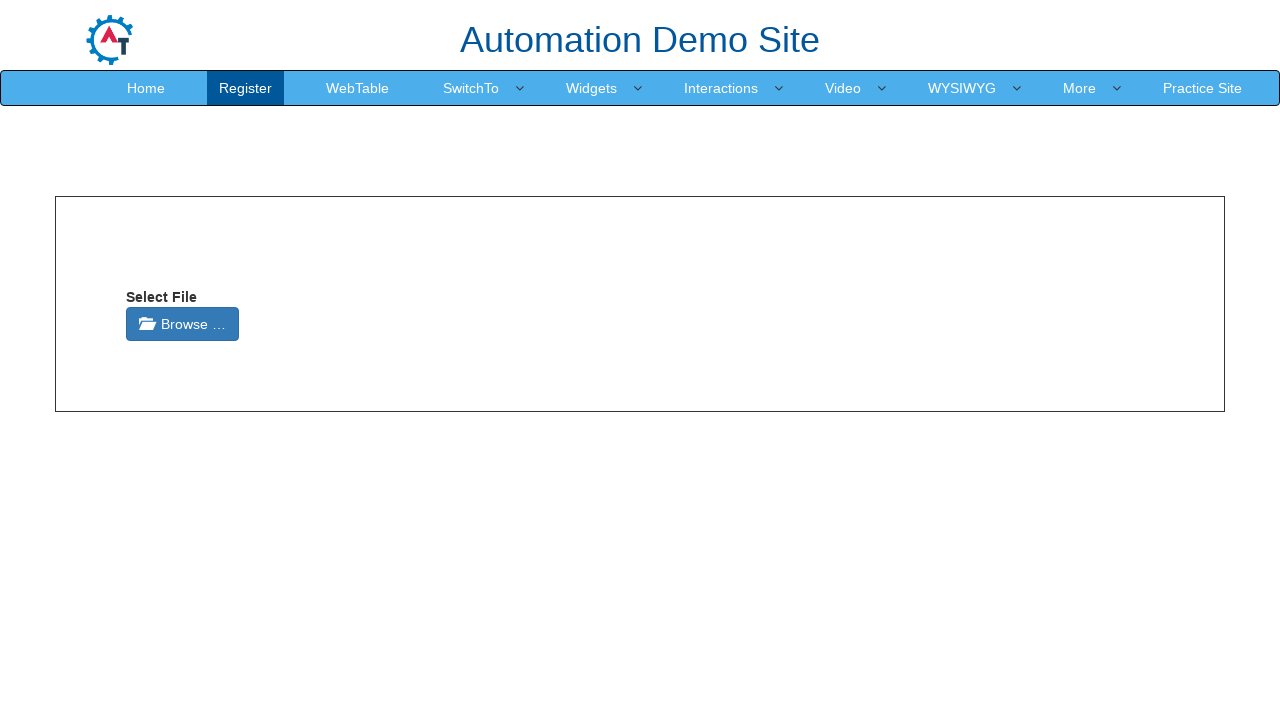

Created temporary TXT test file
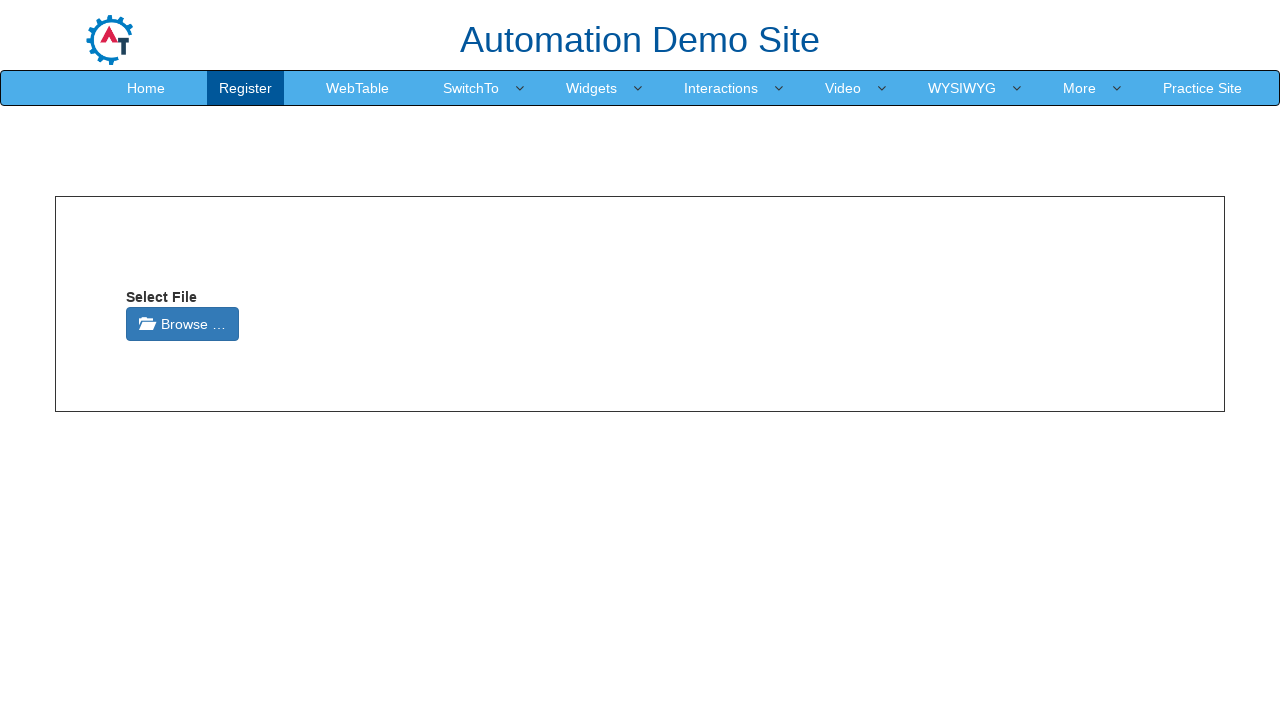

Uploaded JPG image file
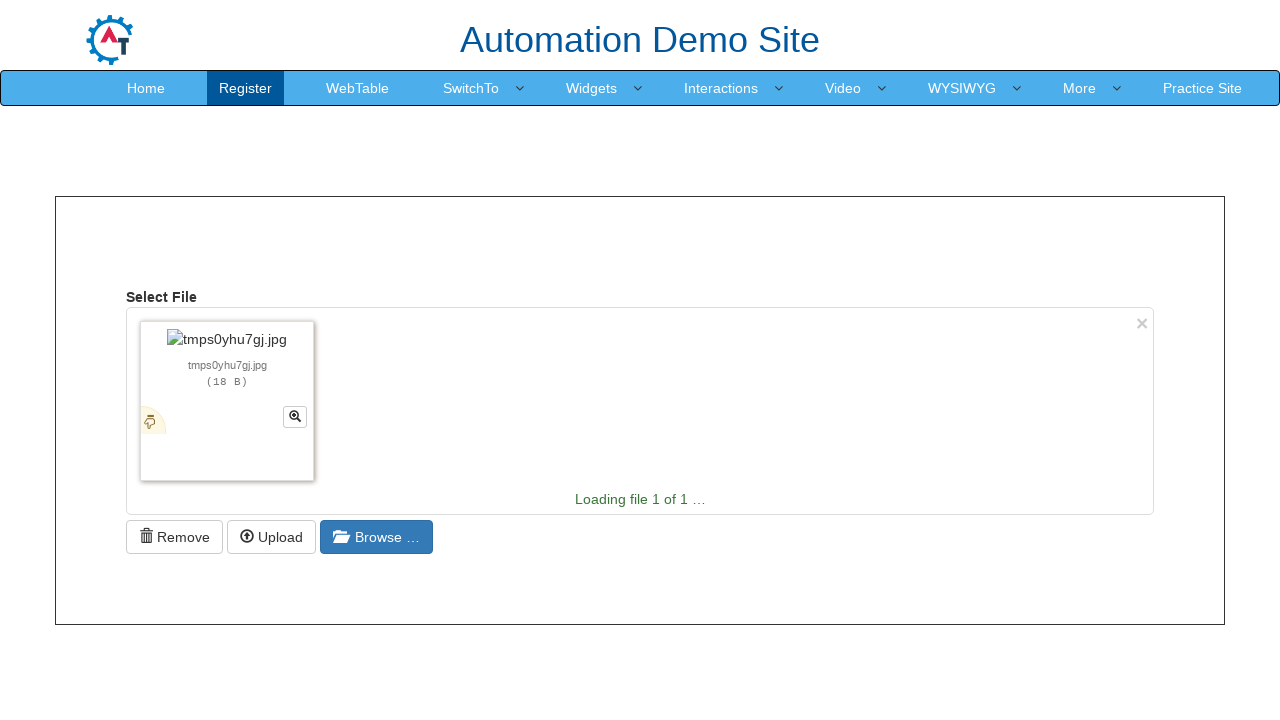

Clicked remove button to delete uploaded image file at (174, 517) on .btn-default.fileinput-remove
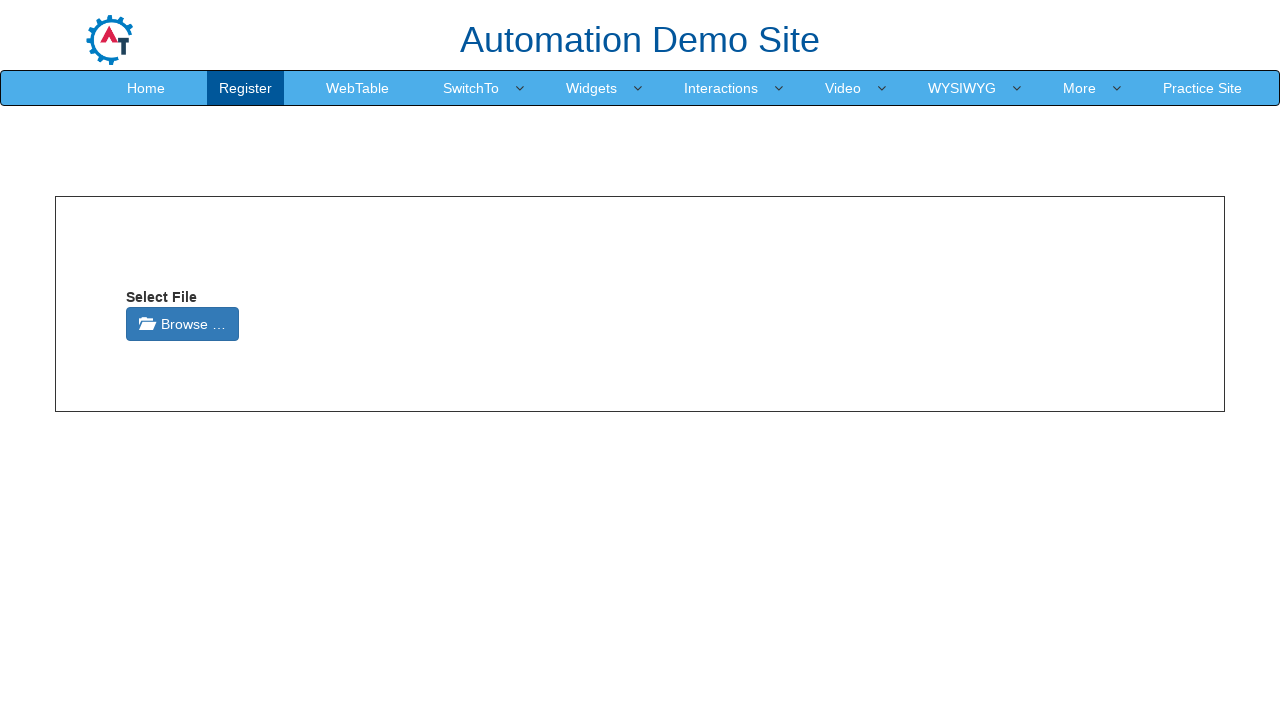

Uploaded TXT text file
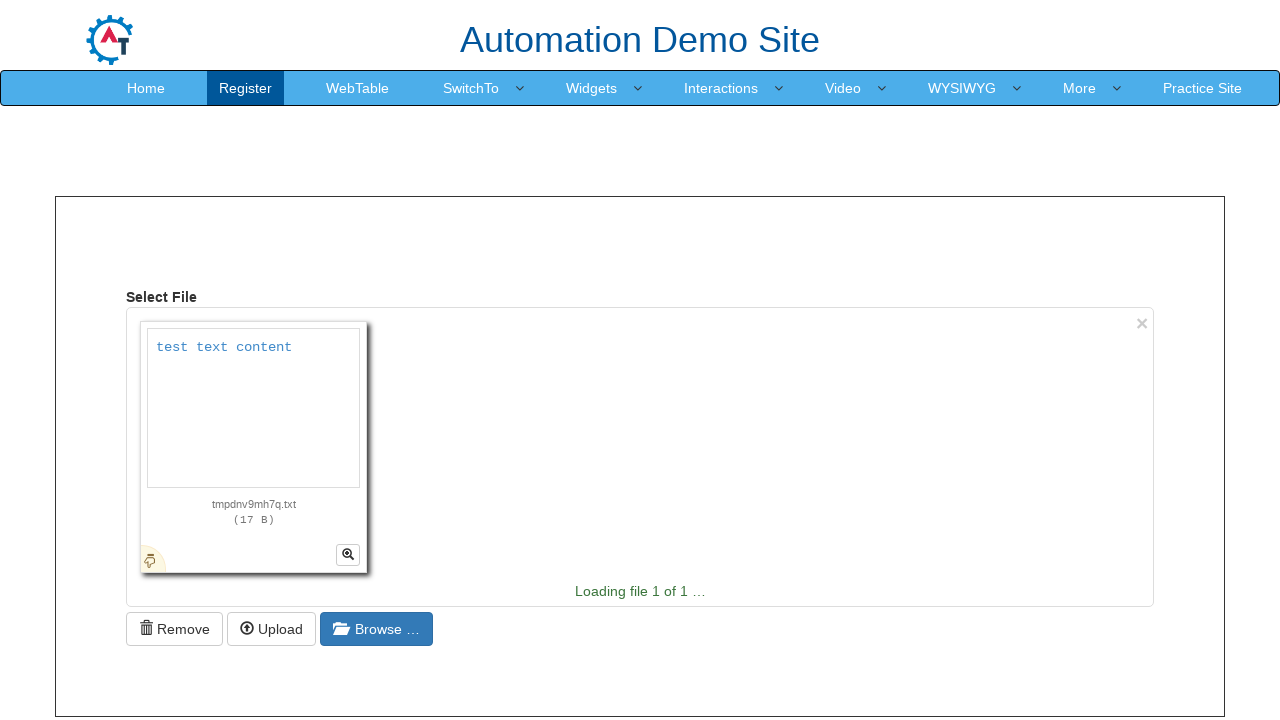

Deleted temporary JPG file
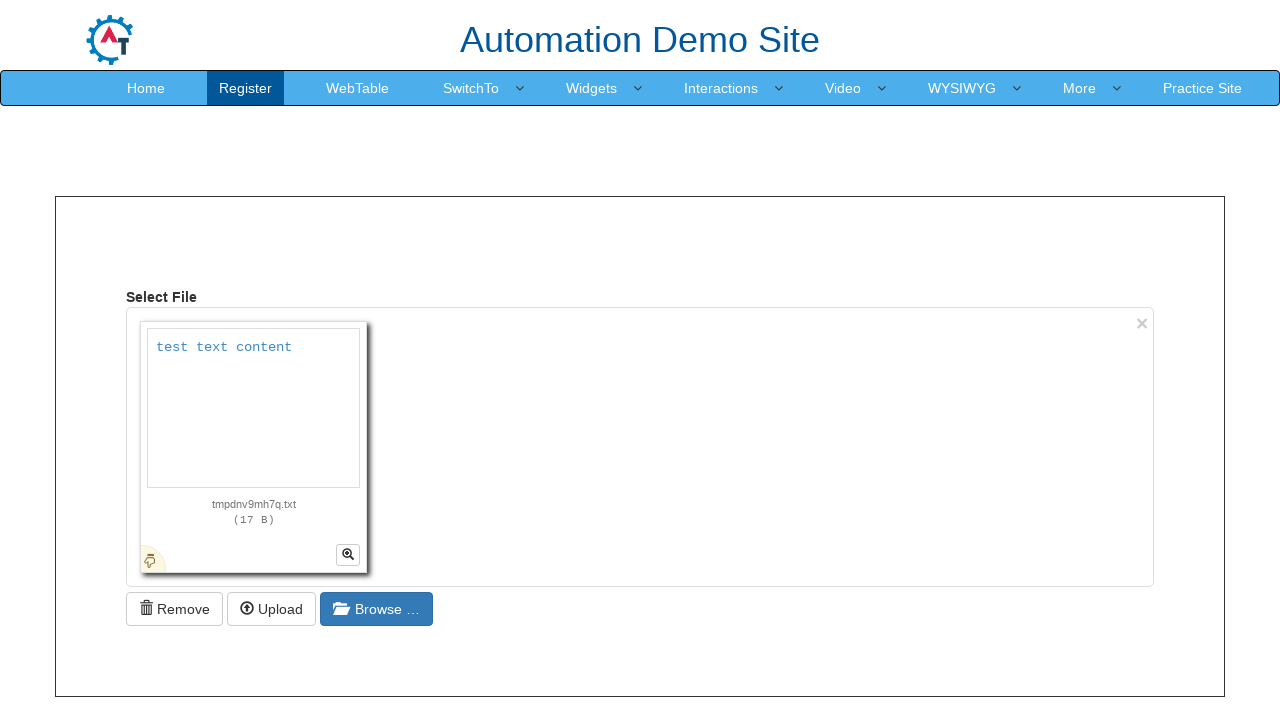

Deleted temporary TXT file
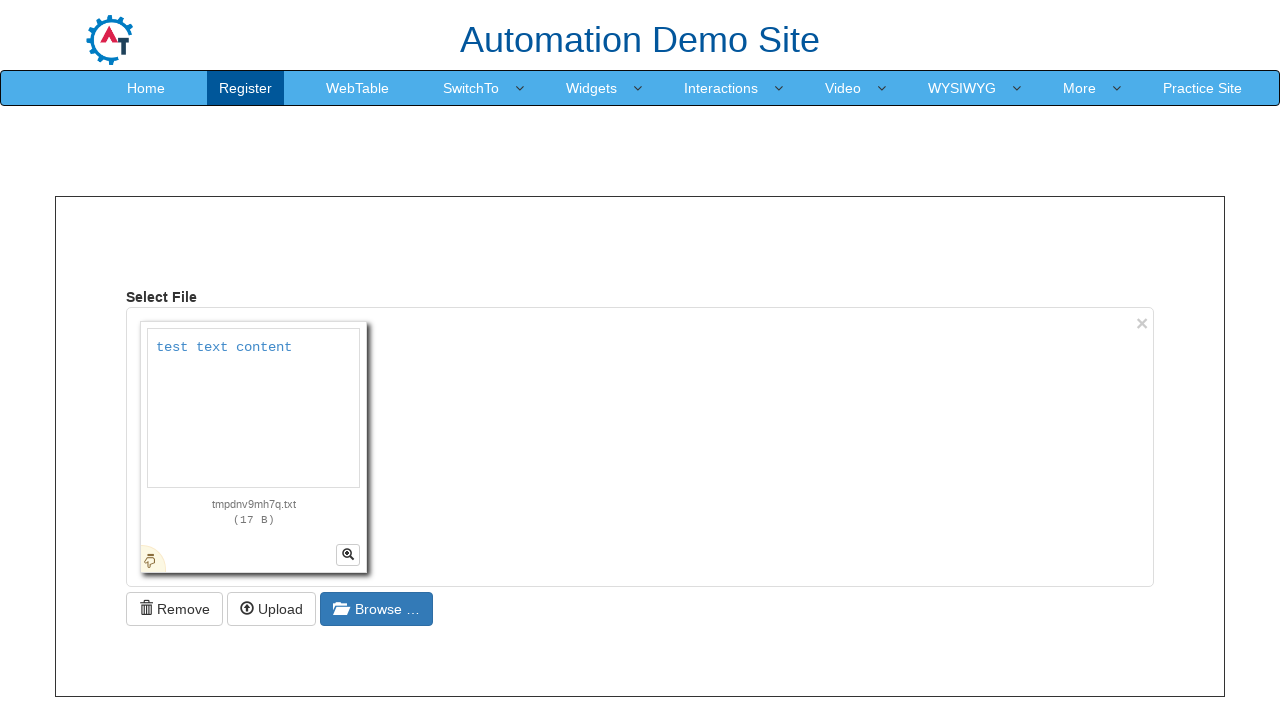

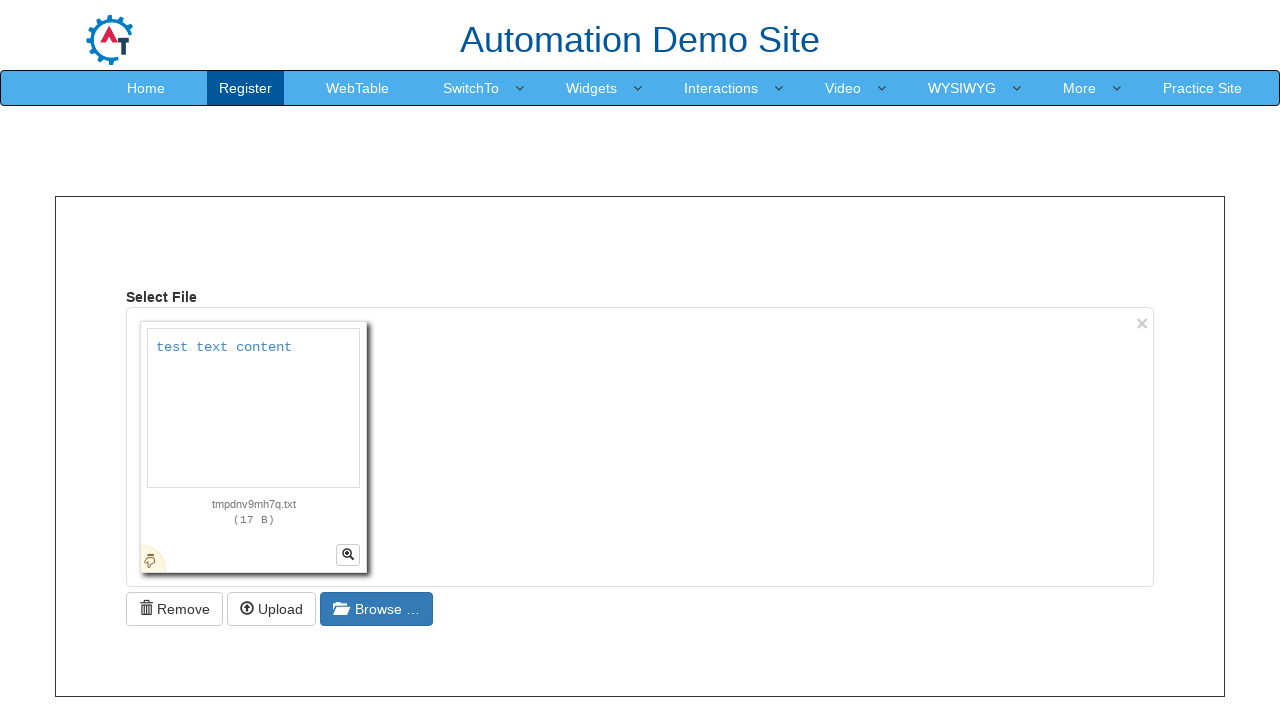